Tests navigation by clicking the "Get started" link on the Playwright homepage and verifying the URL changes to the intro page

Starting URL: https://playwright.dev/

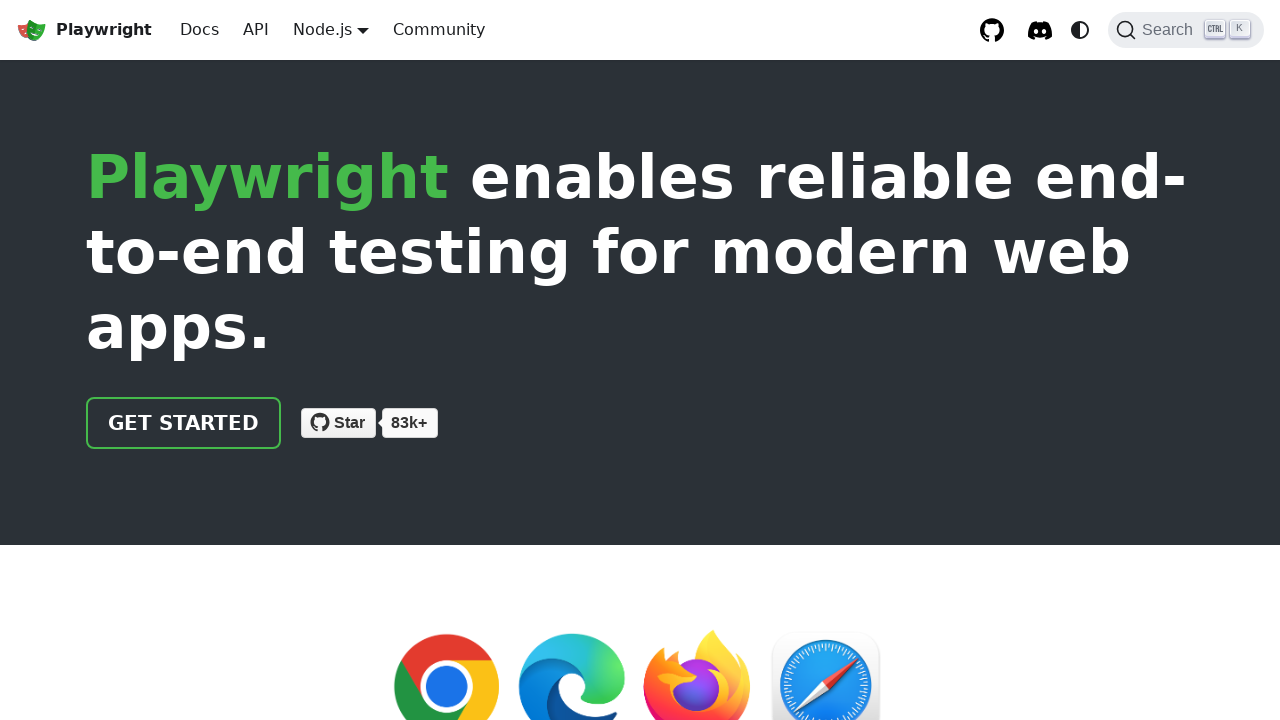

Clicked the 'Get started' link on Playwright homepage at (184, 423) on internal:role=link[name="Get started"i]
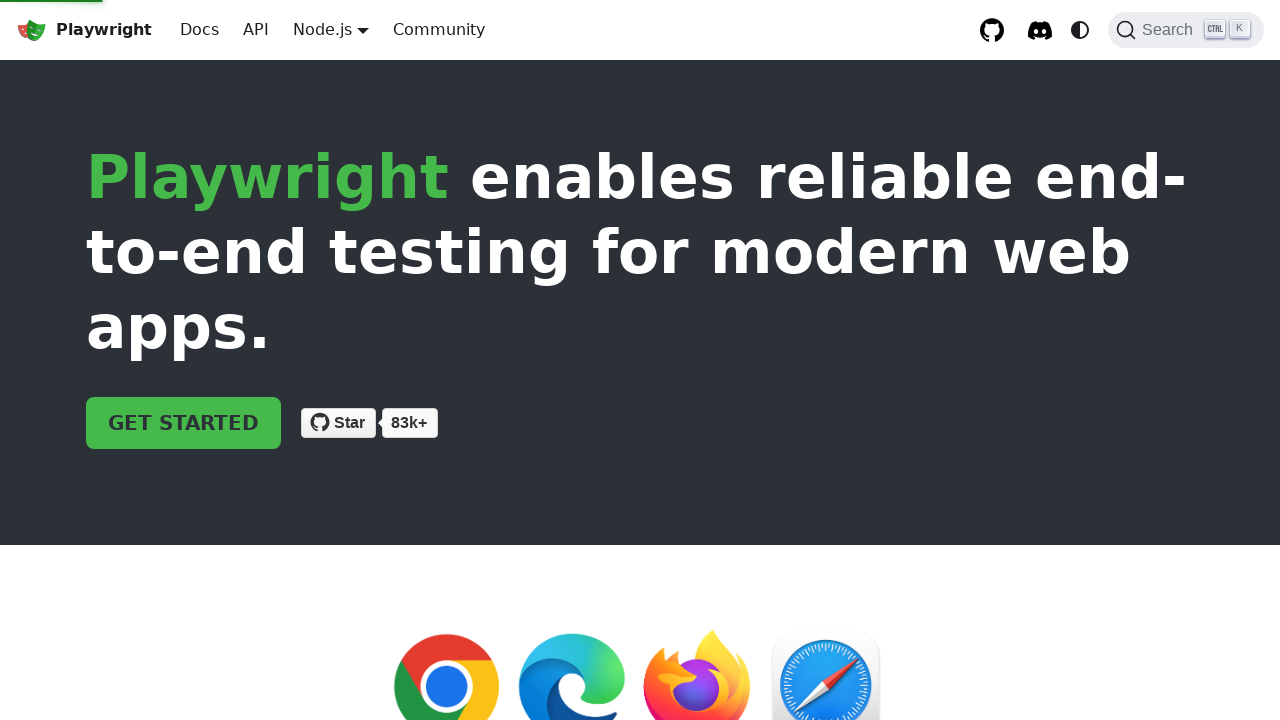

Verified URL changed to intro page
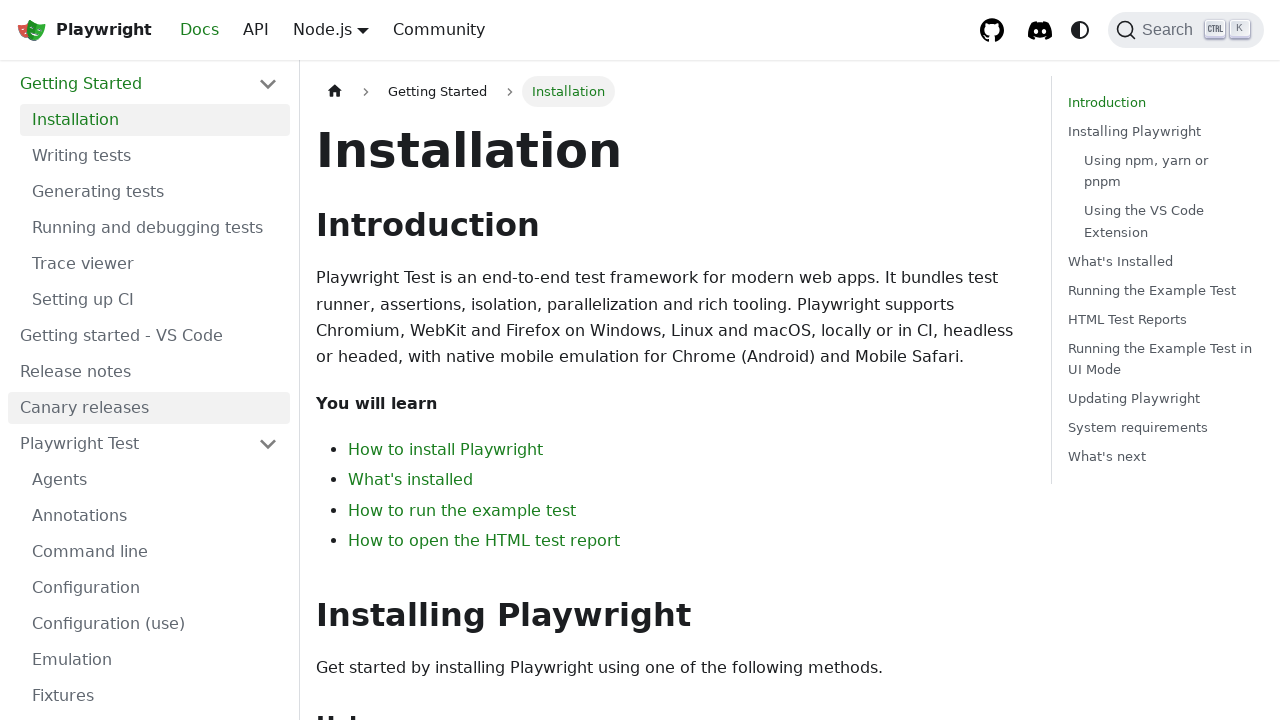

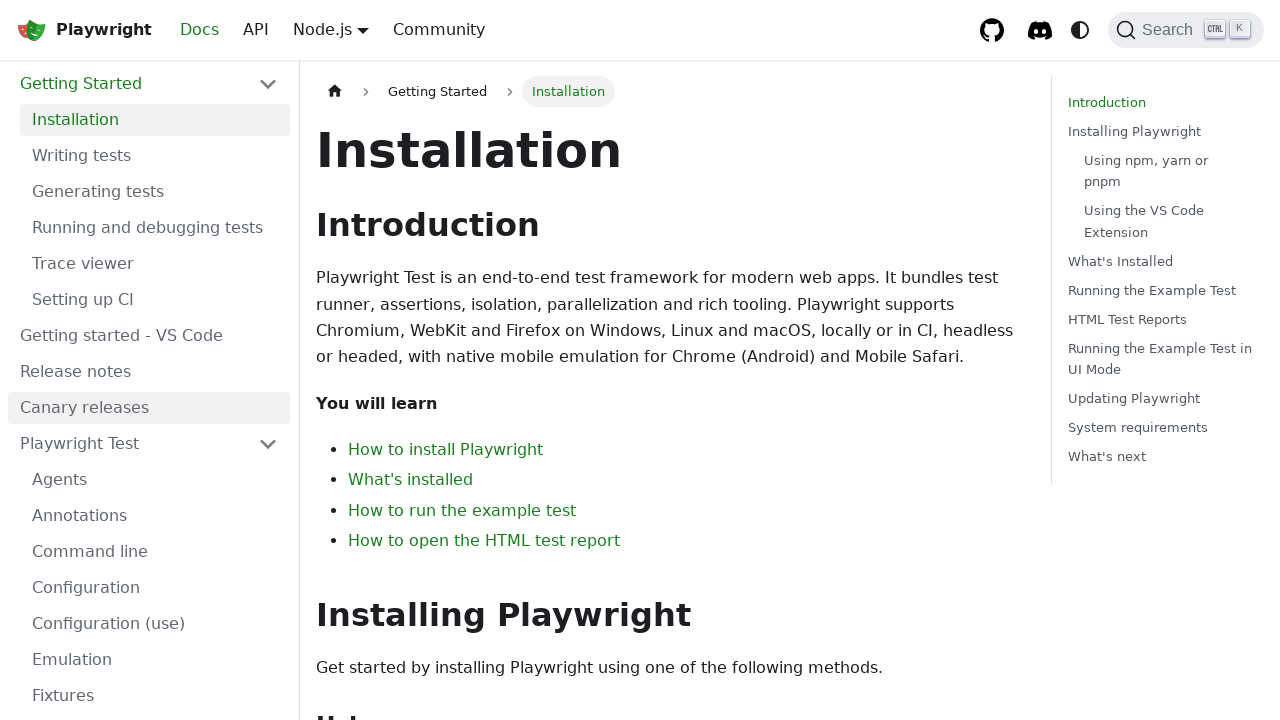